Tests waiting for a dynamically rendered element to appear after clicking Start

Starting URL: https://the-internet.herokuapp.com/dynamic_loading/2

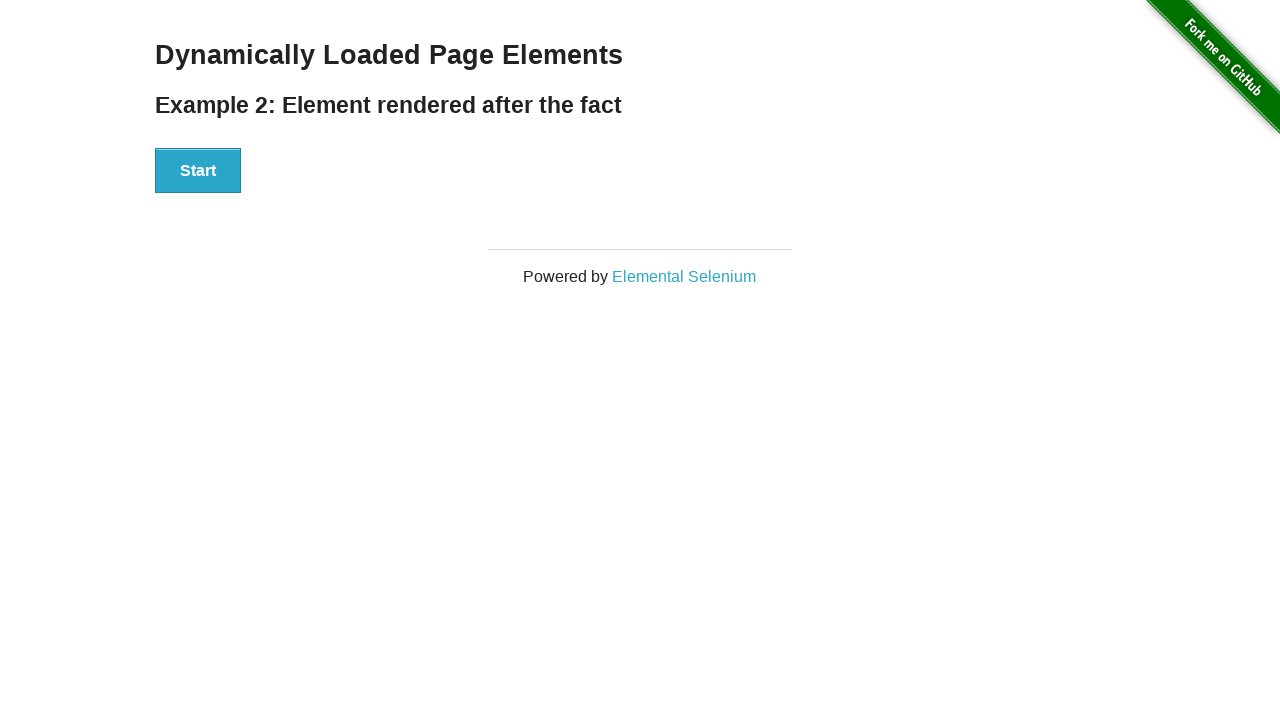

Clicked Start button to trigger dynamic loading at (198, 171) on button
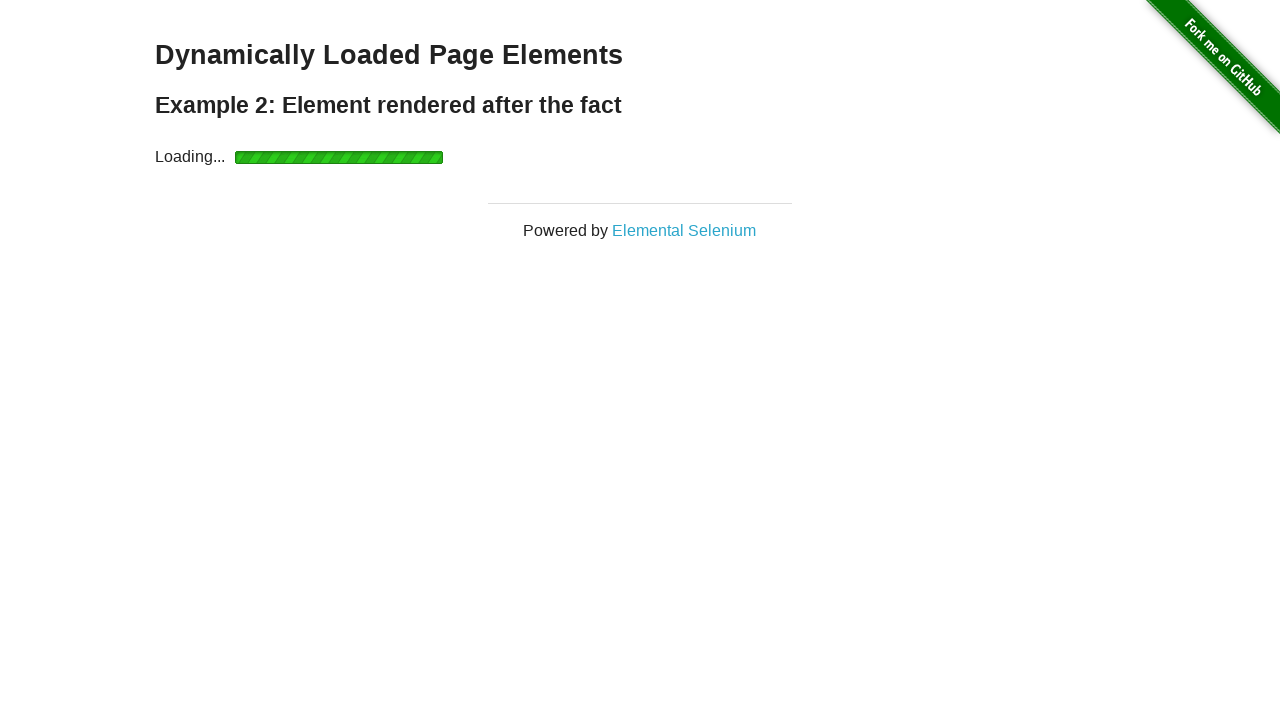

Waited for and confirmed finish element appeared after dynamic rendering
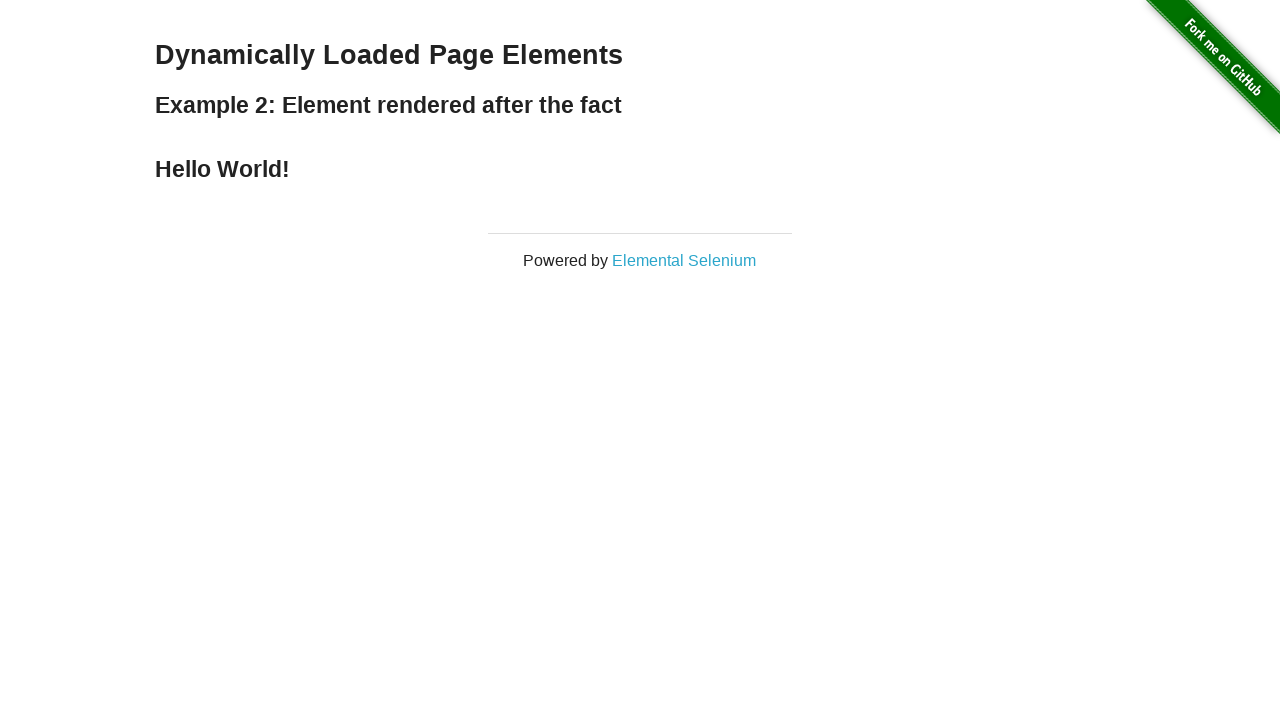

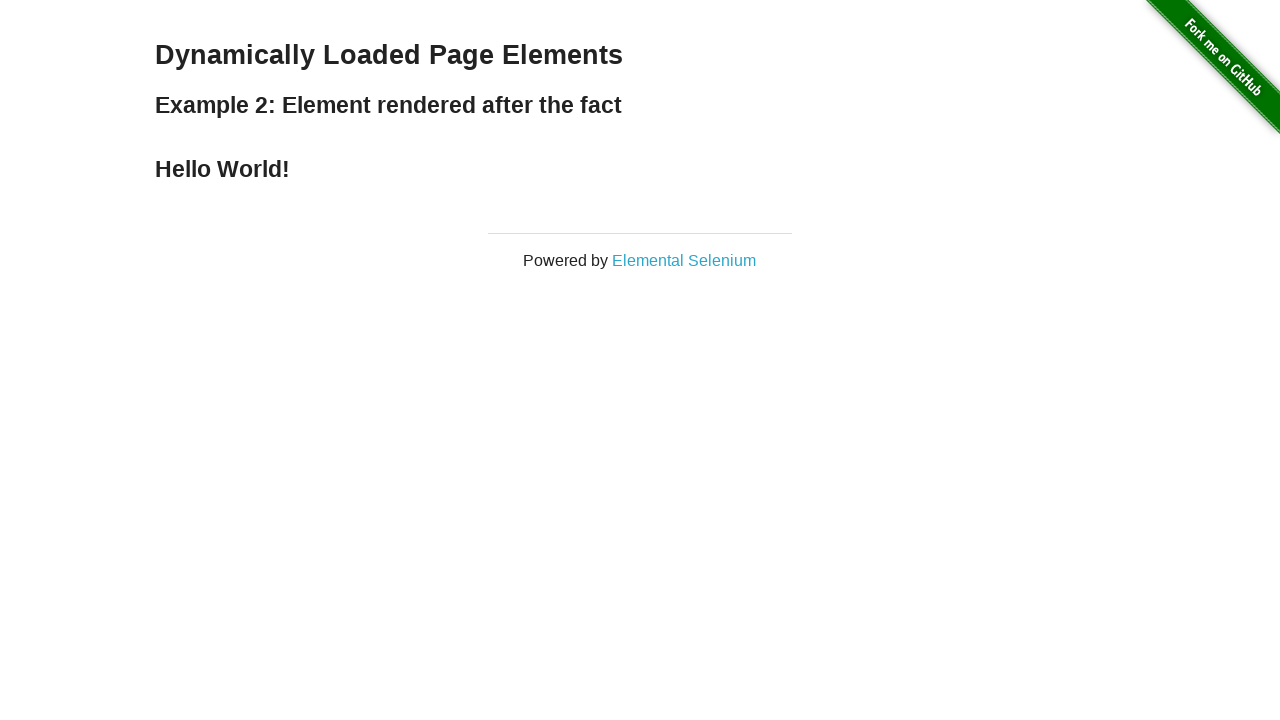